Tests drag and drop interactions on jQuery UI demo pages including droppable, resizable, and sortable elements

Starting URL: https://jqueryui.com/droppable/

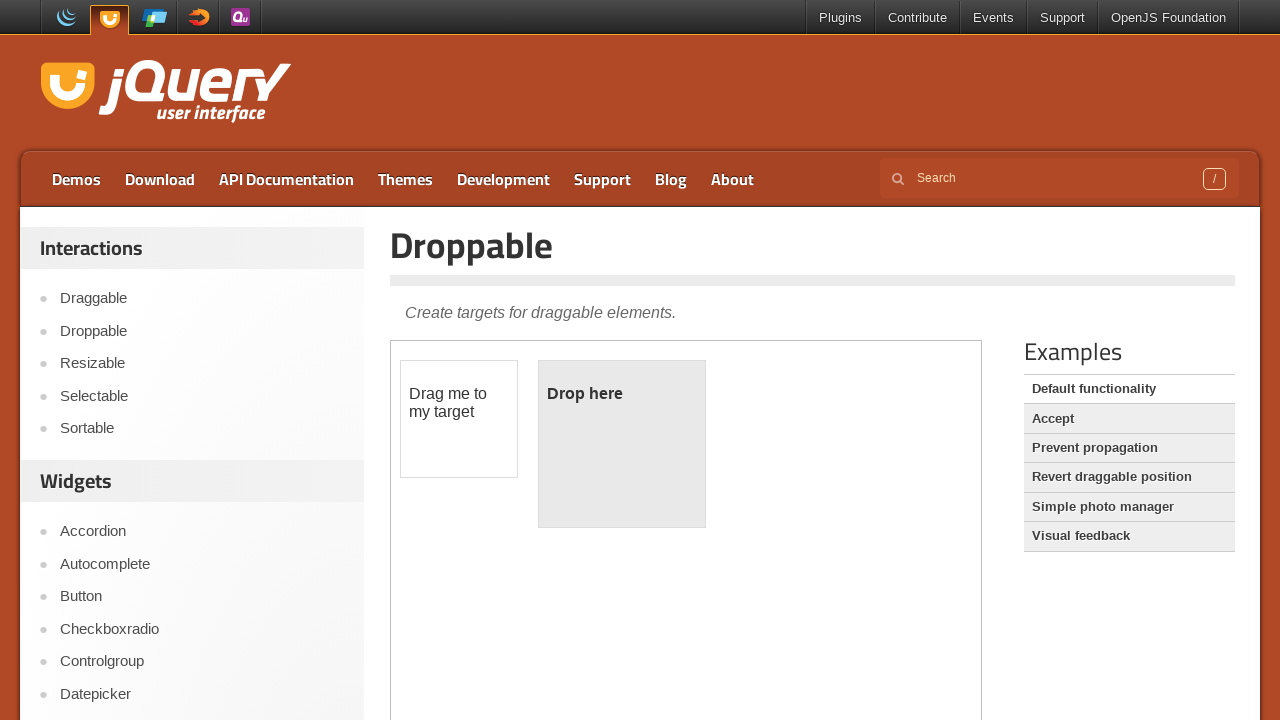

Dragged draggable element to droppable element in iframe at (622, 444)
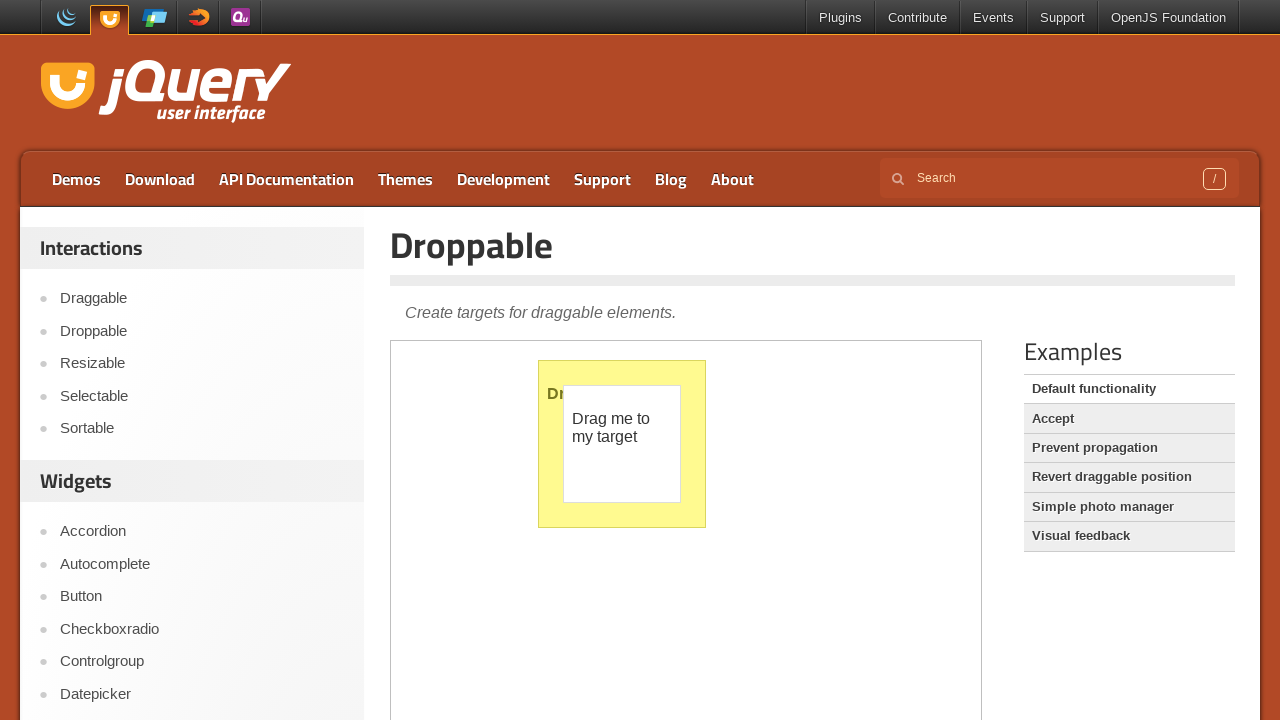

Clicked on Resizable demo link at (202, 364) on text=Resizable
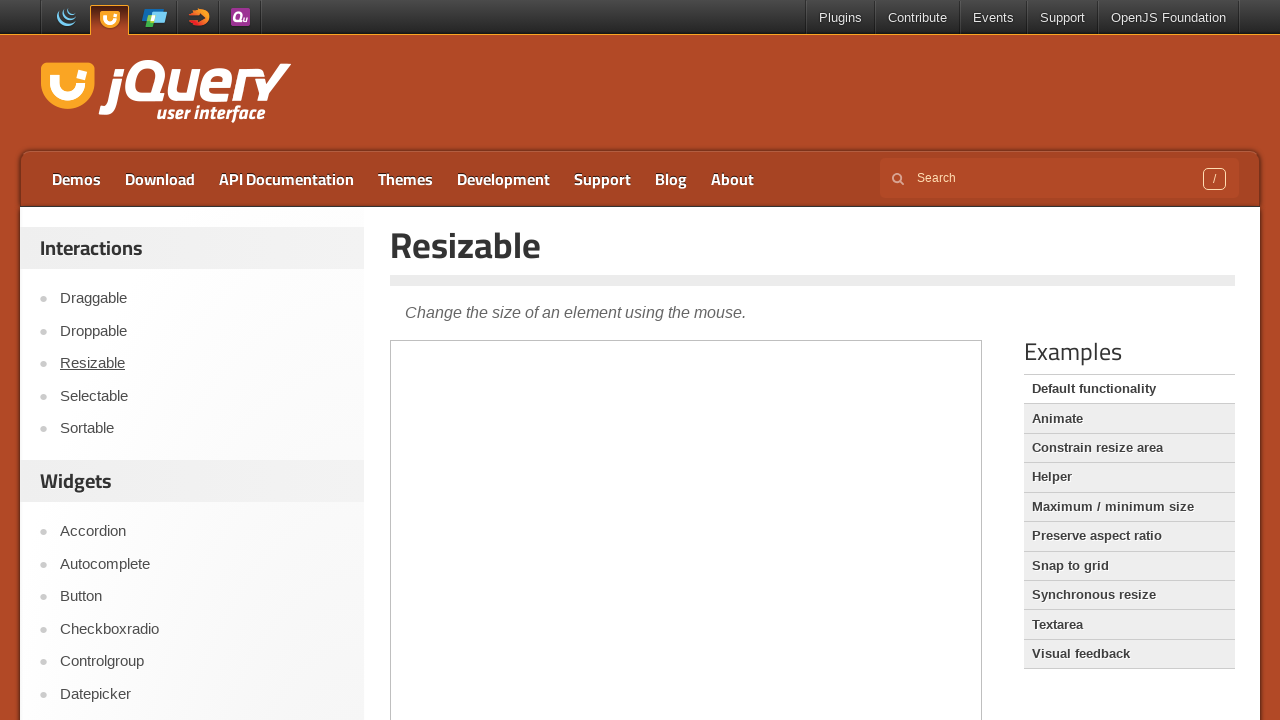

Moved mouse to resizable handle at (558, 508)
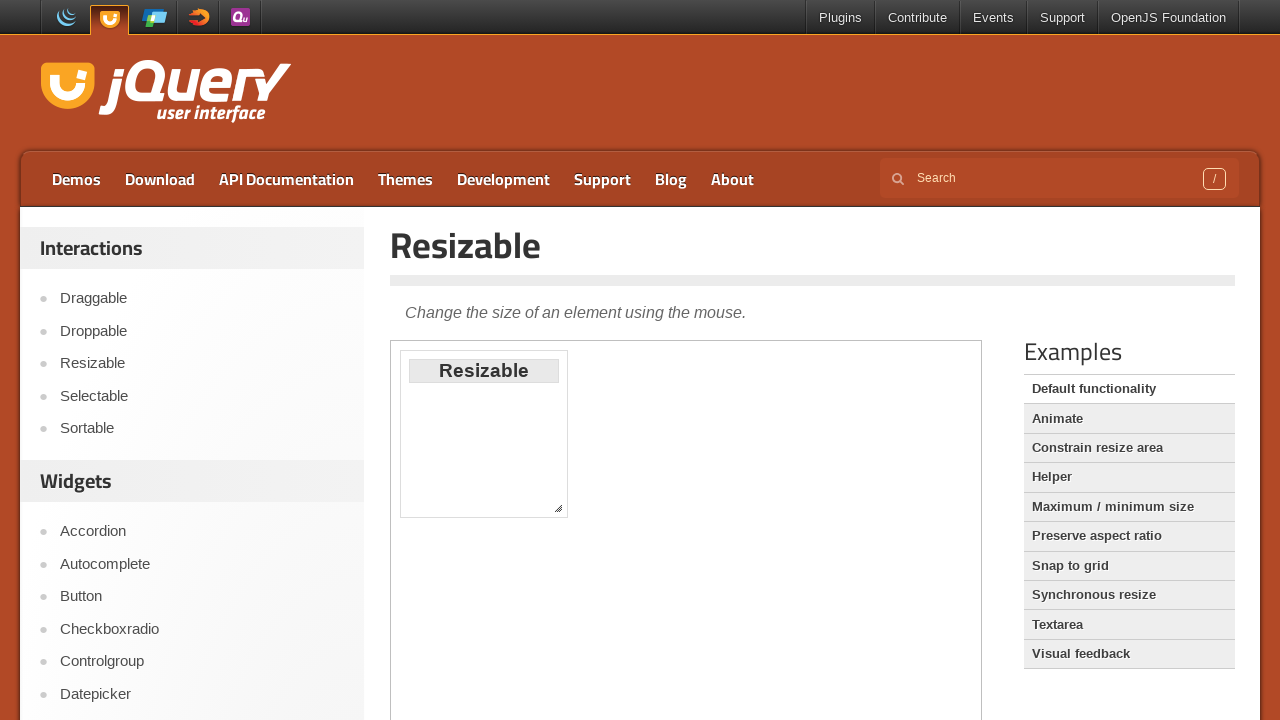

Pressed mouse button on resize handle at (558, 508)
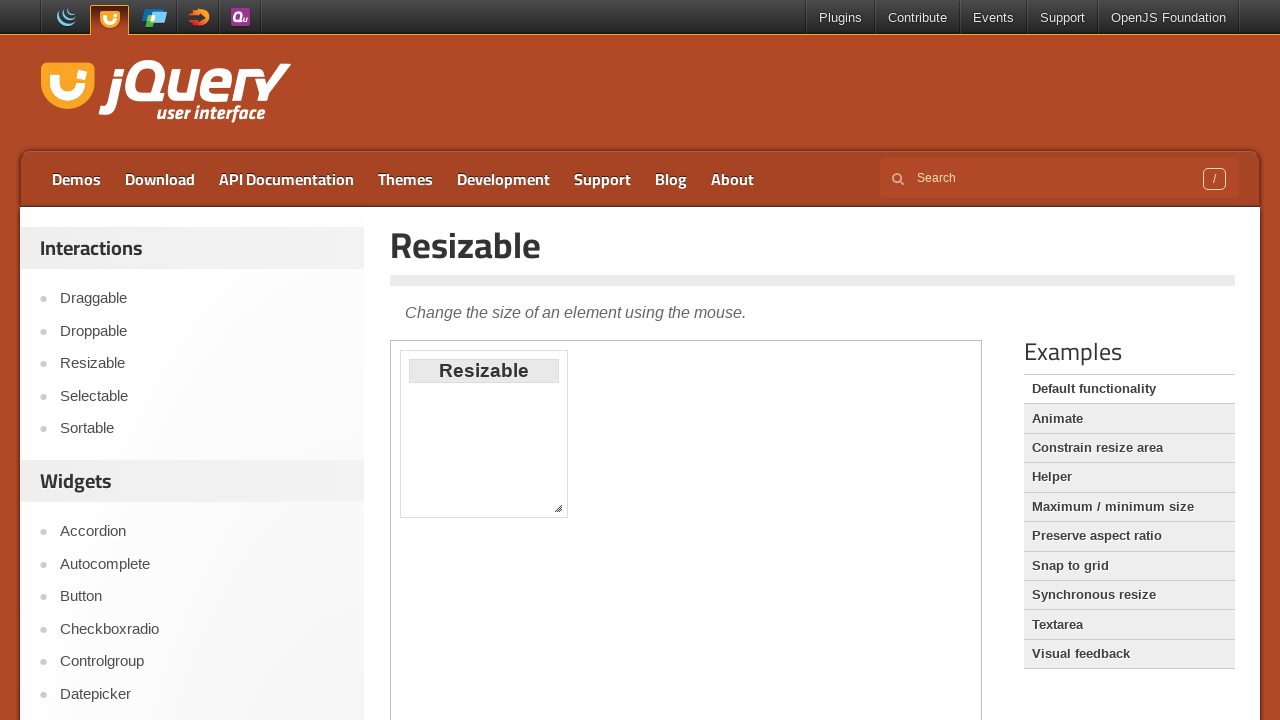

Dragged resize handle to new position at (658, 478)
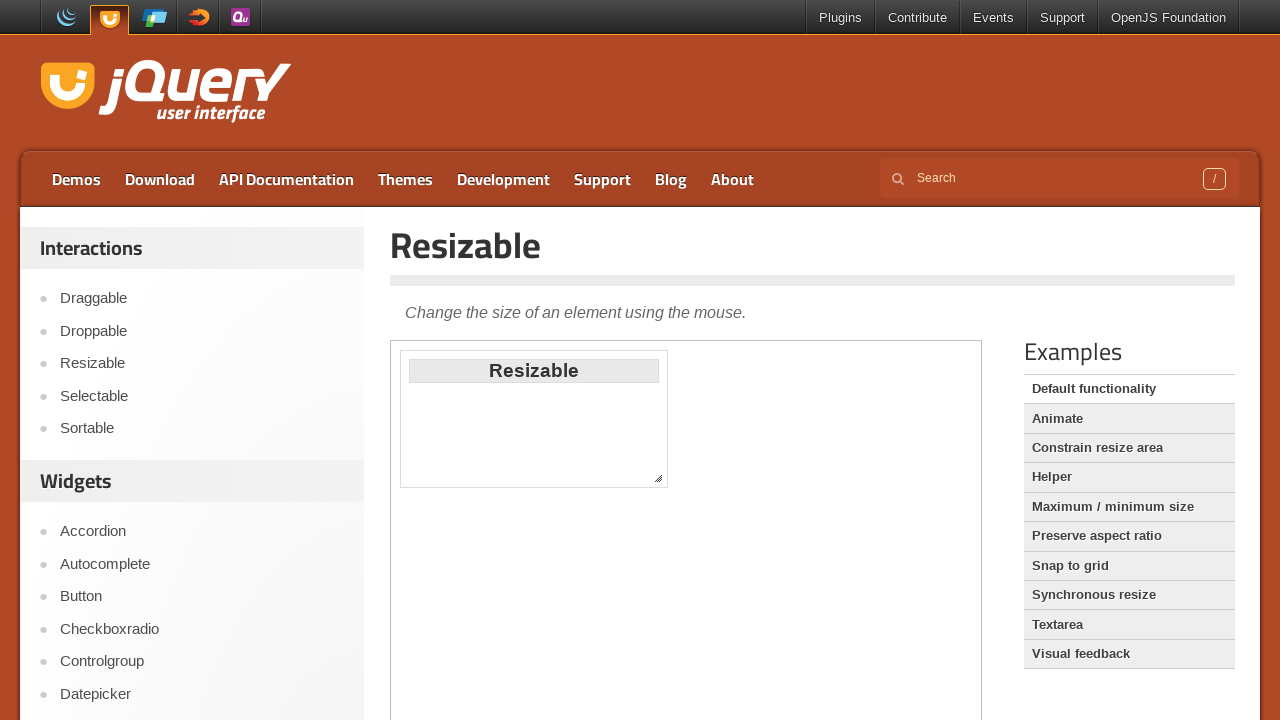

Released mouse button to complete resize at (658, 478)
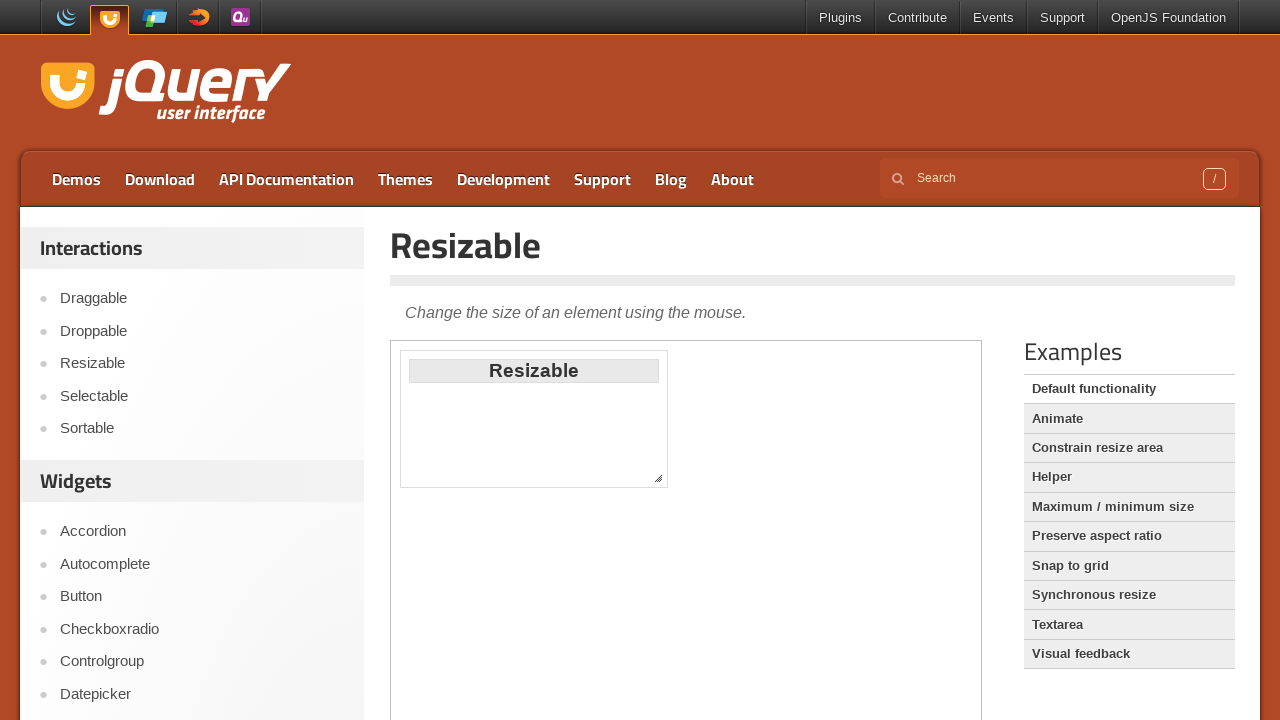

Clicked on Sortable demo link at (202, 429) on text=Sortable
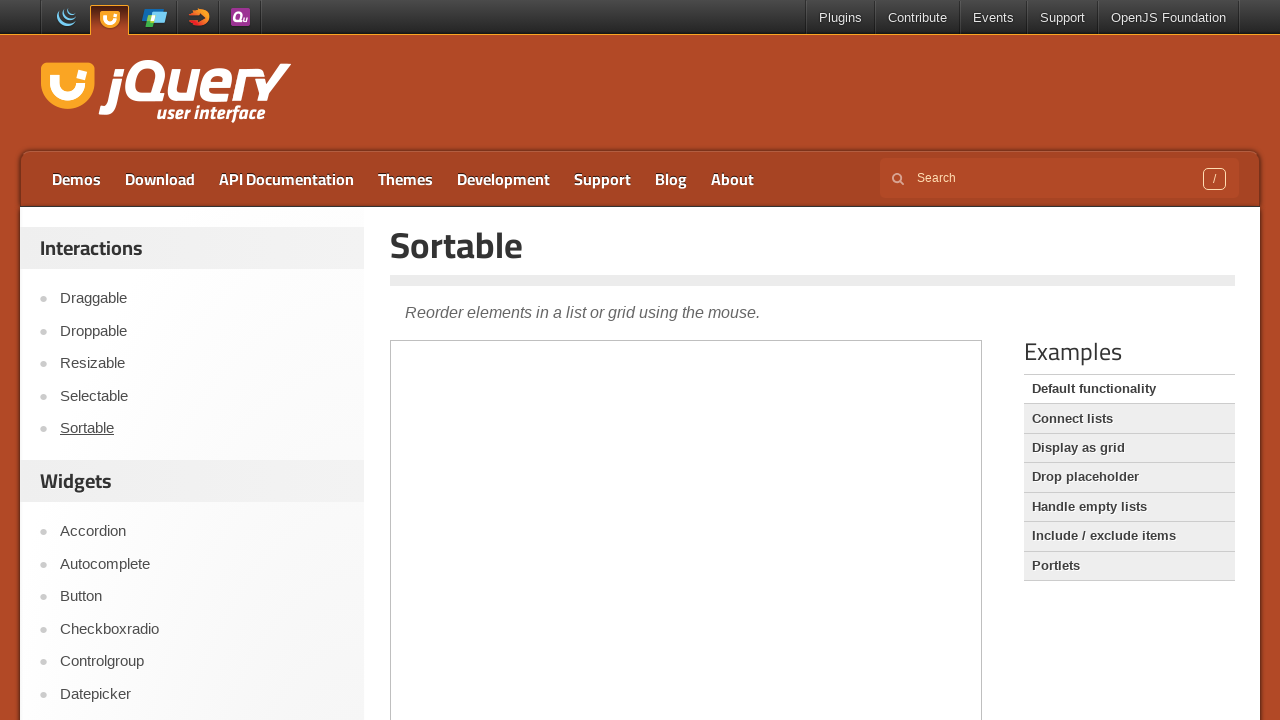

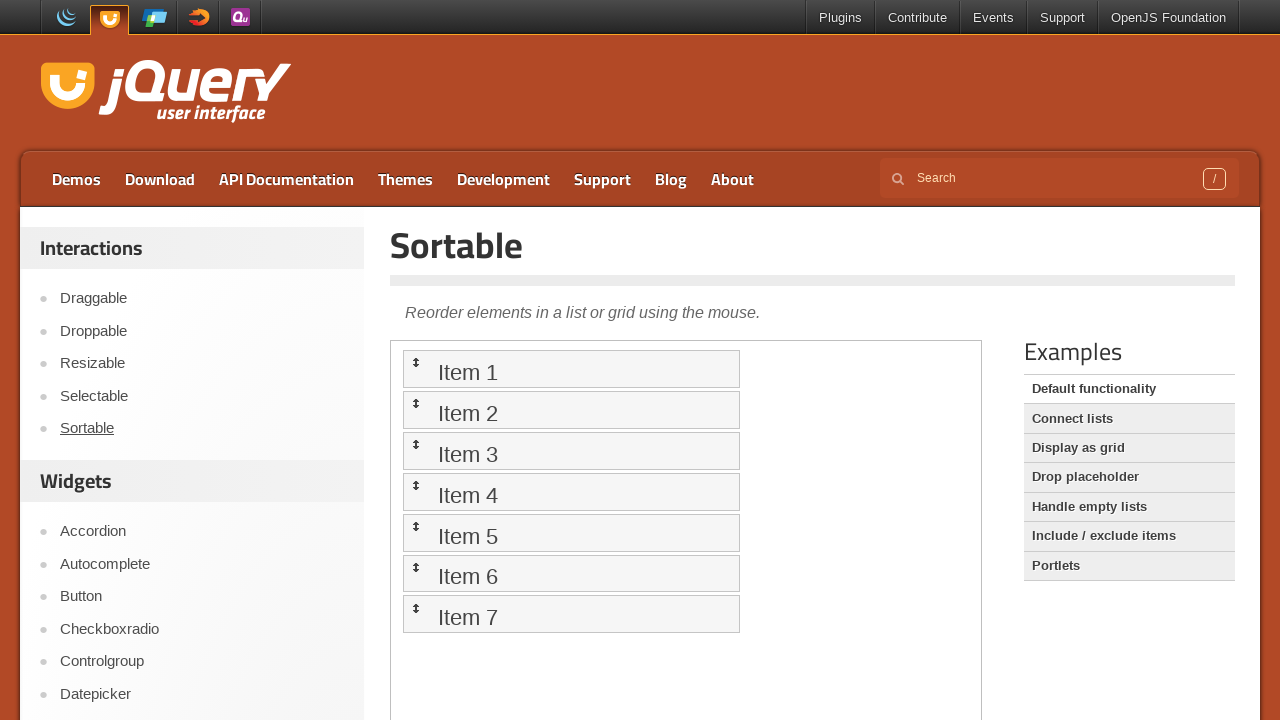